Tests scrolling to the bottom of the W3Schools homepage using keyboard navigation

Starting URL: https://www.w3schools.com/

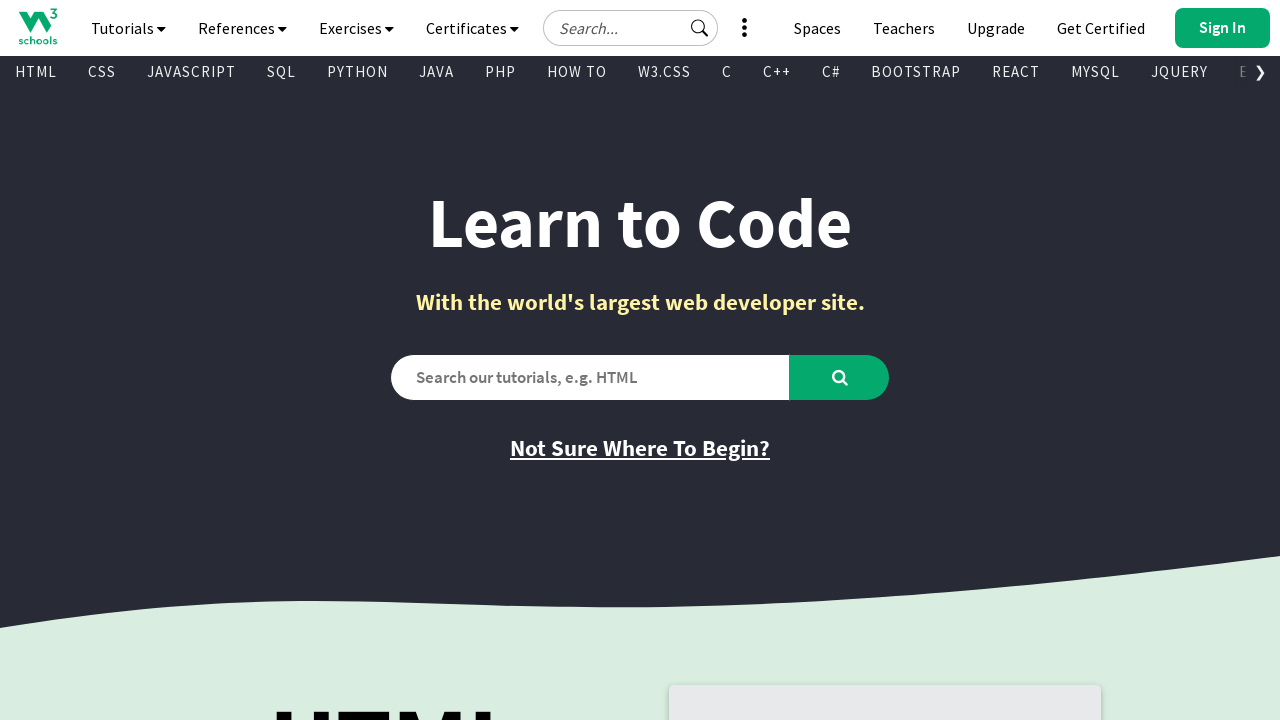

Pressed End key to scroll to bottom of W3Schools homepage
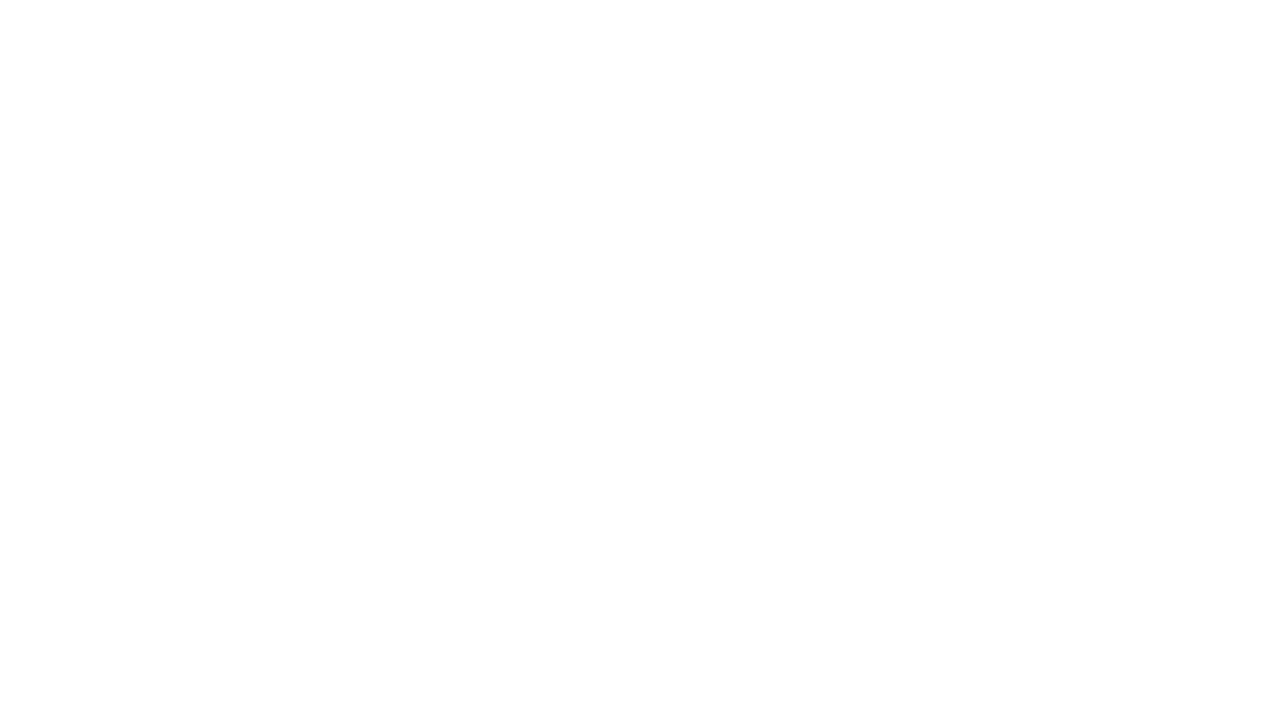

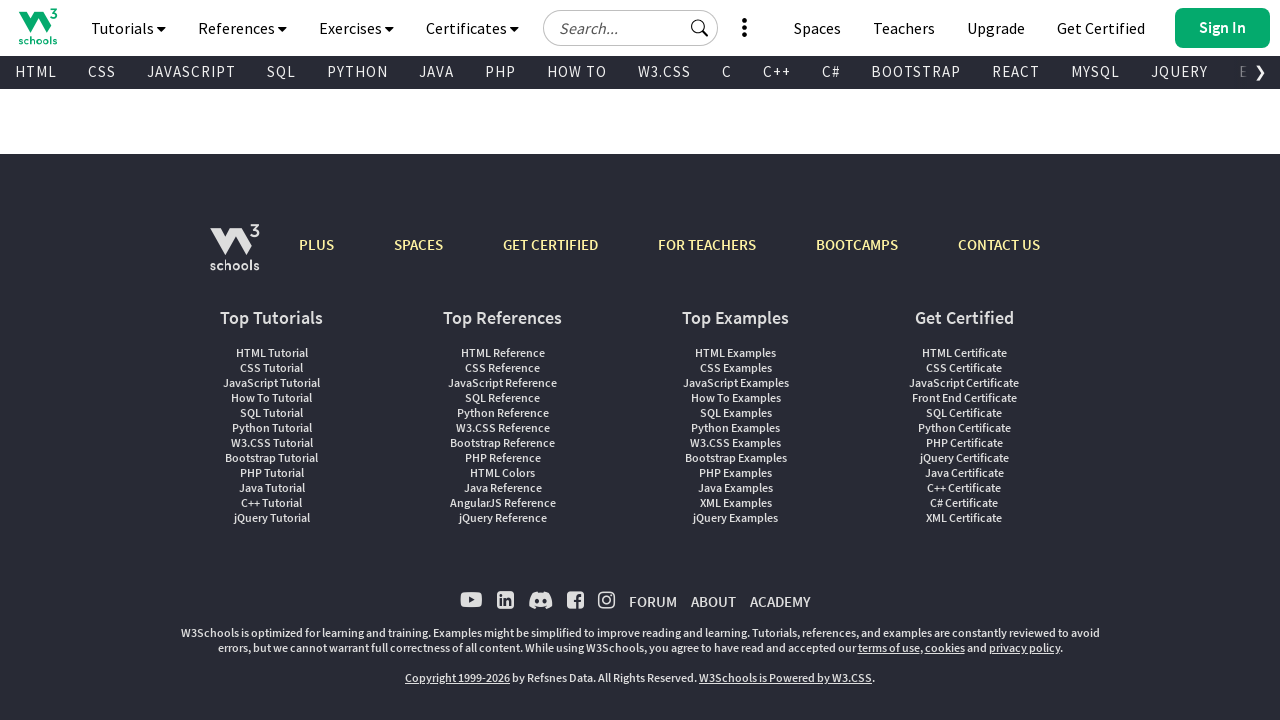